Opens the Rahul Shetty Academy website and retrieves the page title and current URL for verification

Starting URL: https://rahulshettyacademy.com

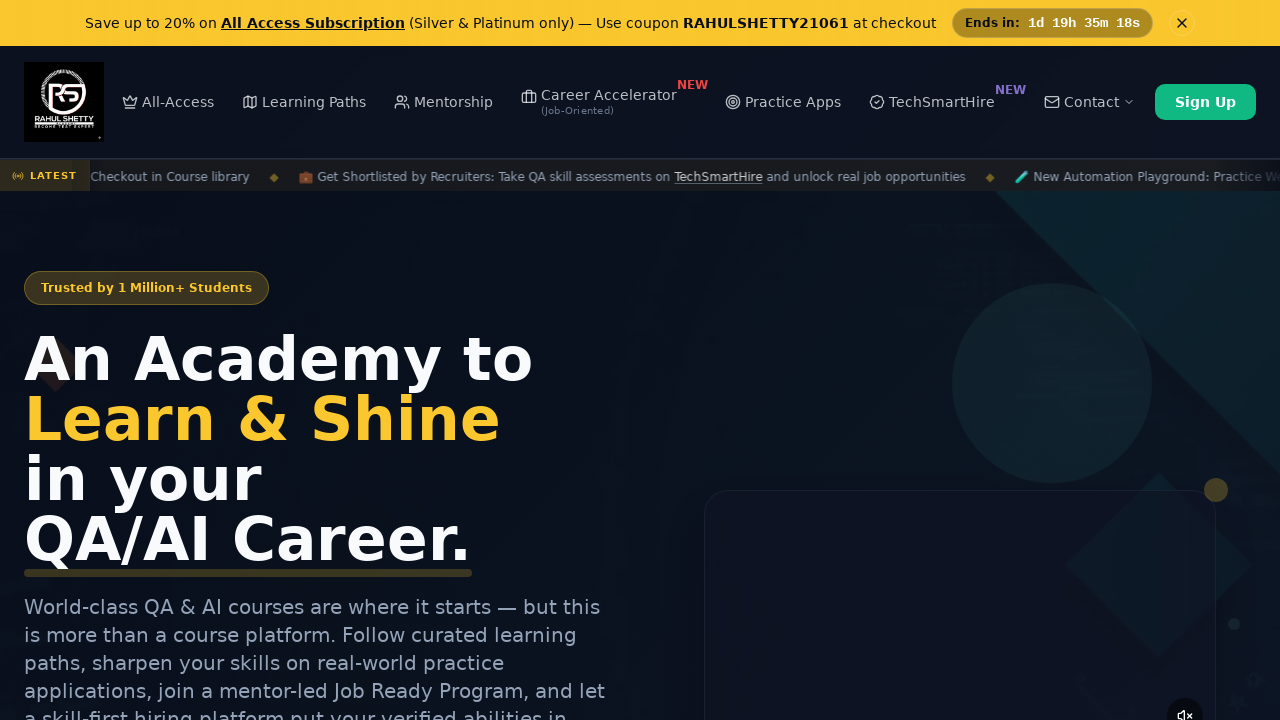

Waited for page to reach domcontentloaded state
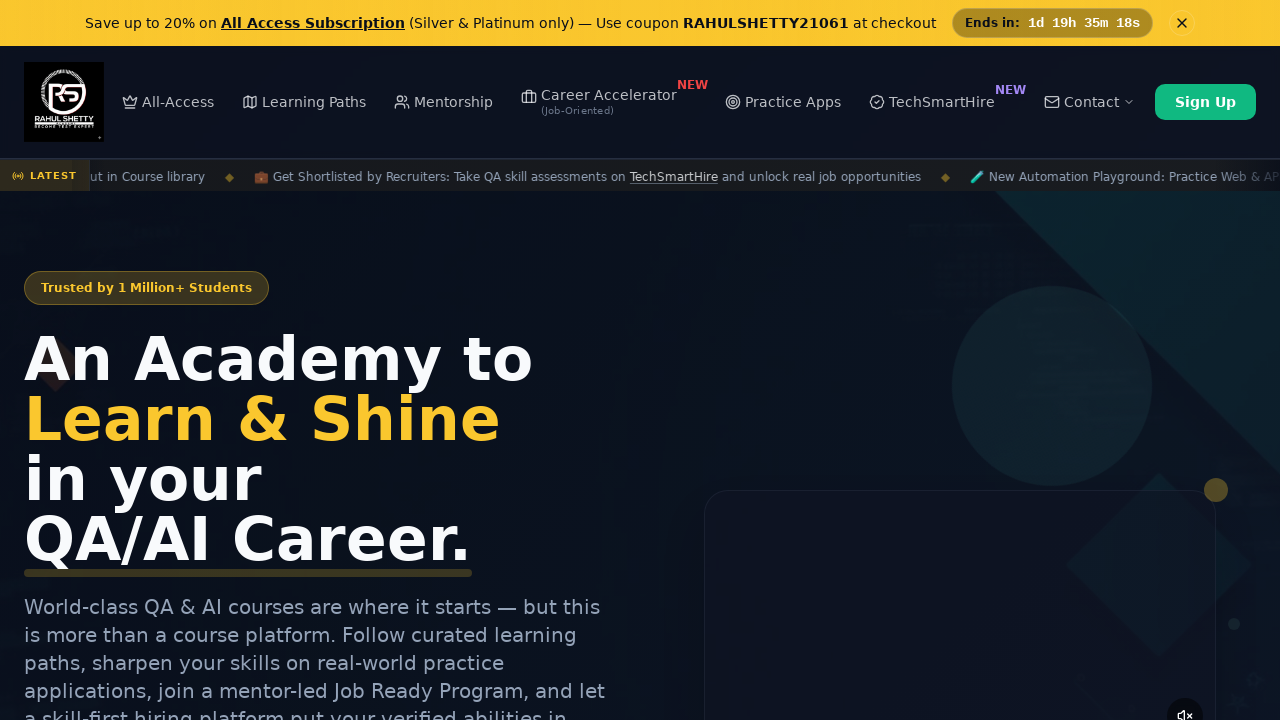

Retrieved page title: 'Rahul Shetty Academy | QA Automation, Playwright, AI Testing & Online Training'
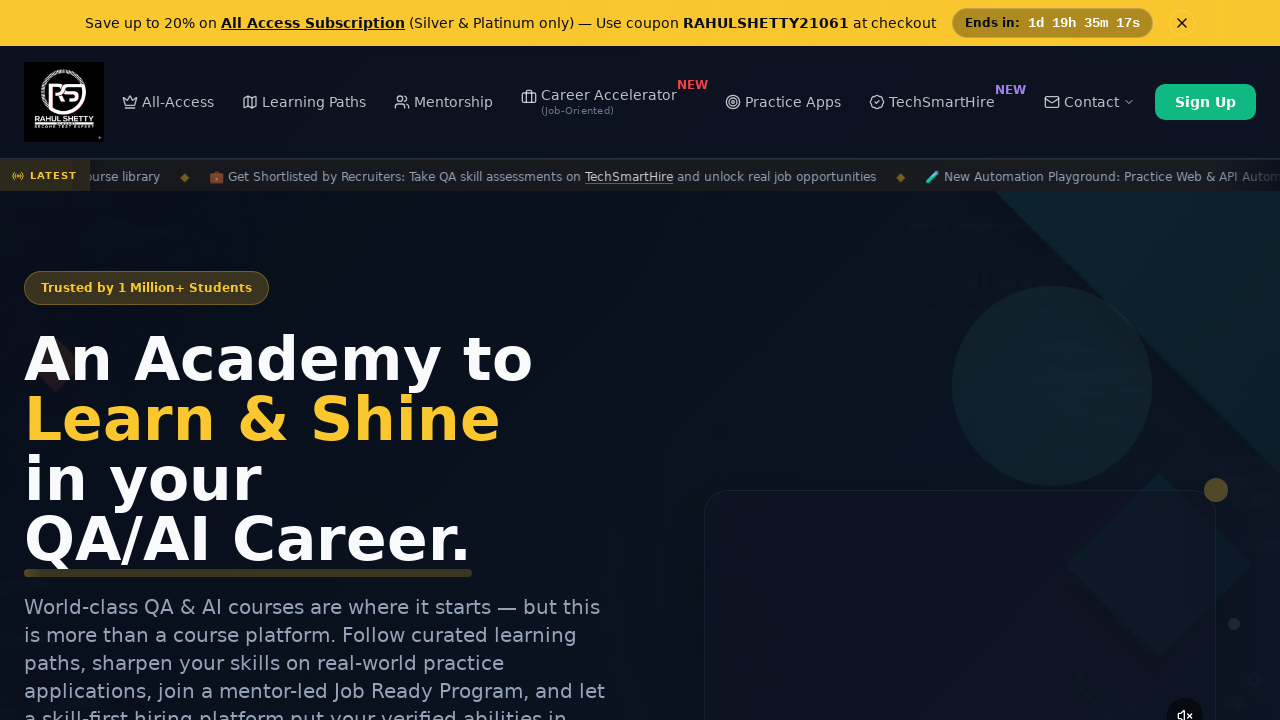

Retrieved current URL: 'https://rahulshettyacademy.com/'
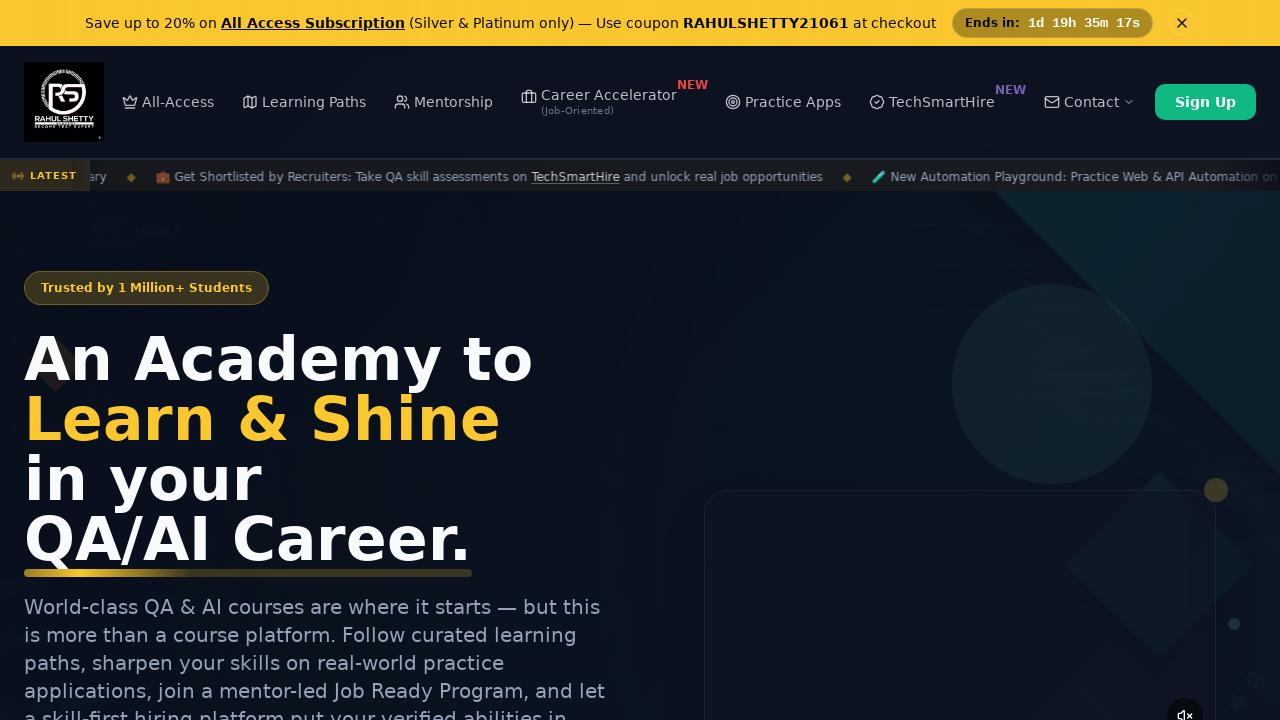

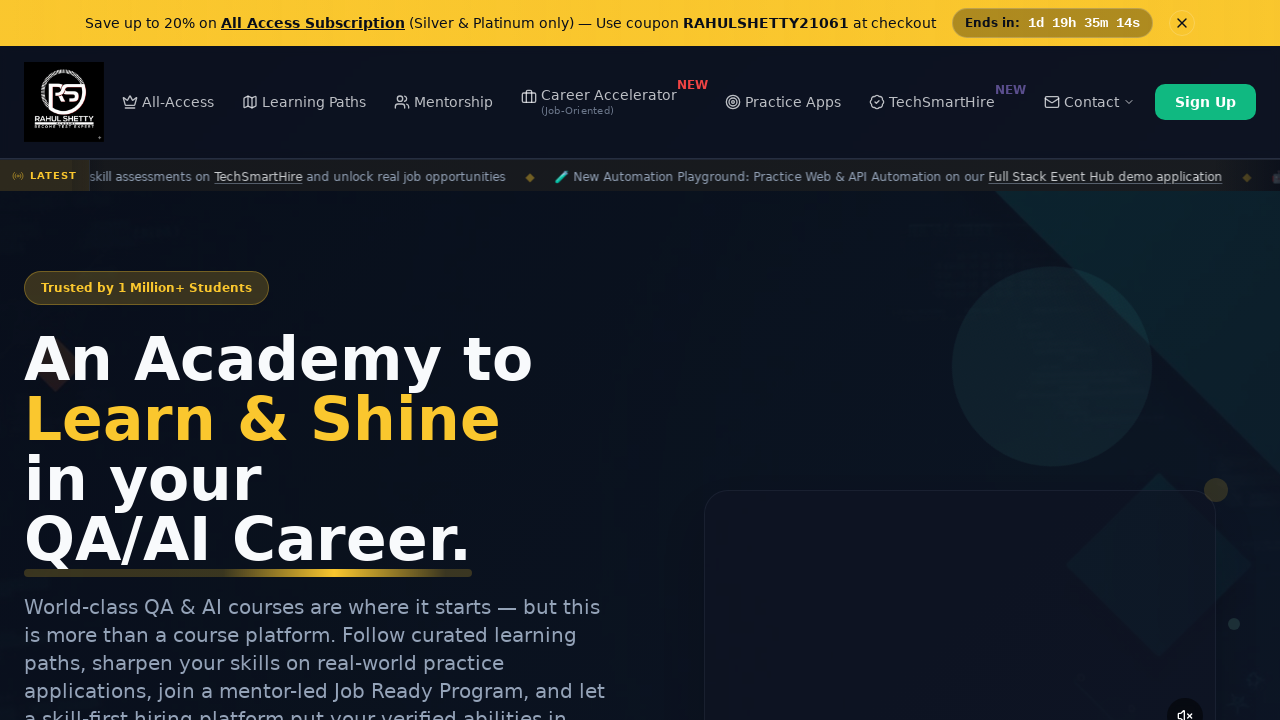